Tests confirmation popup by clicking confirm button and dismissing the alert

Starting URL: https://demoqa.com/alerts

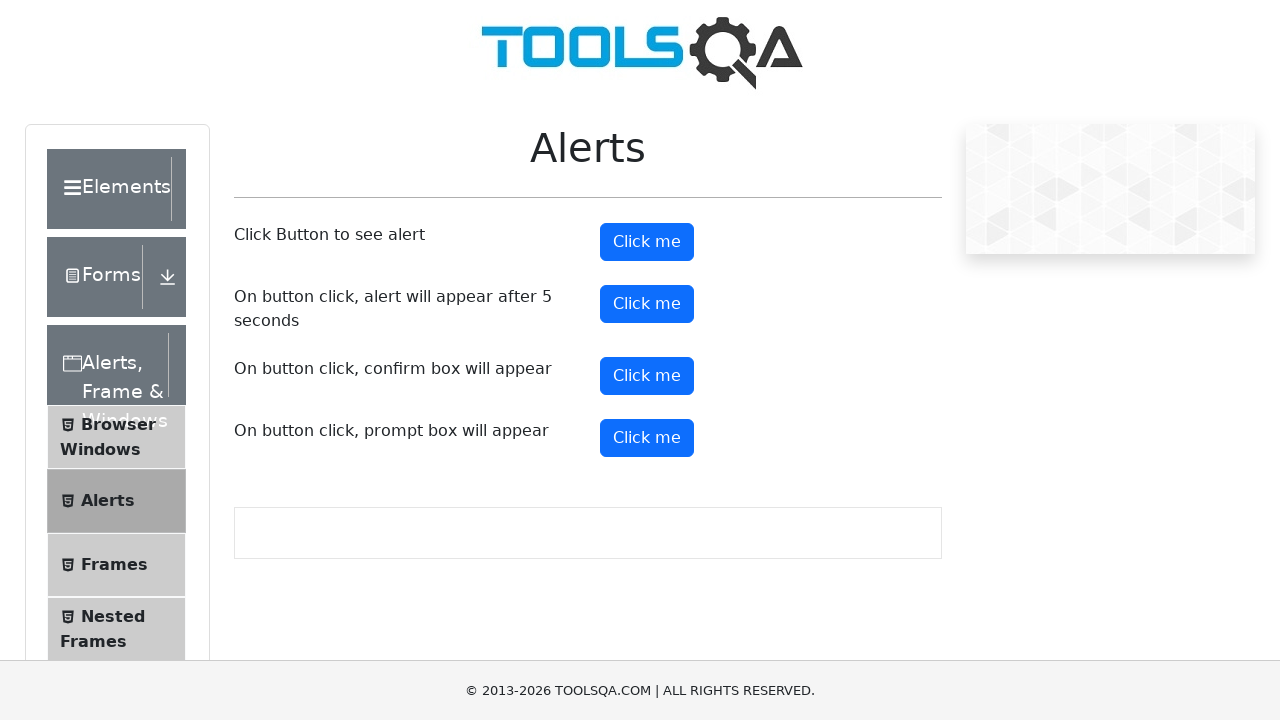

Set up dialog handler to dismiss alerts
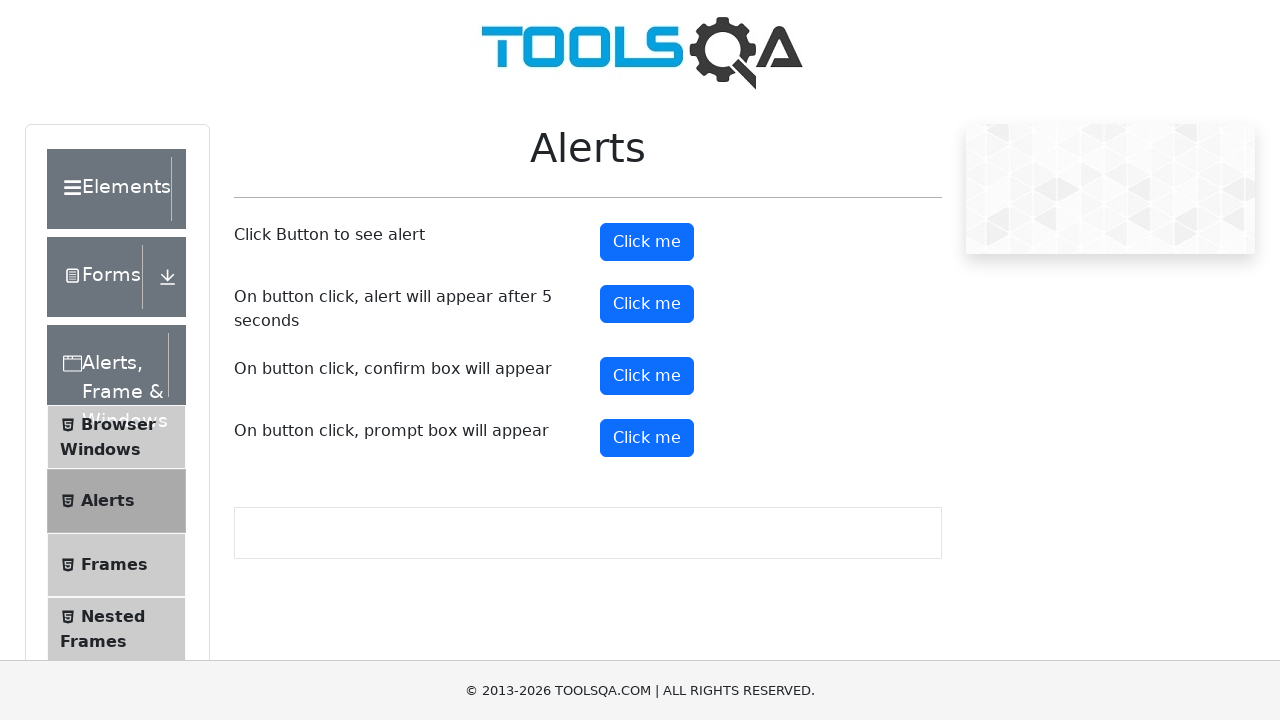

Clicked the confirm button to trigger the confirmation popup at (647, 376) on #confirmButton
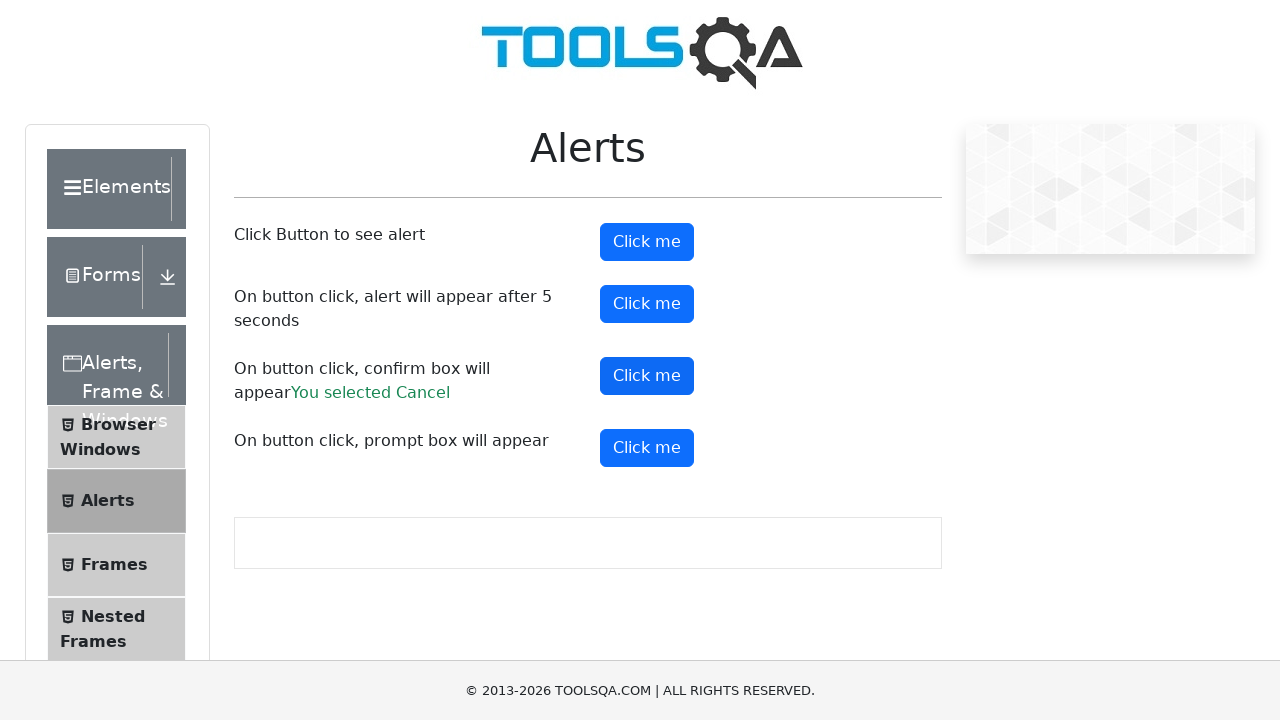

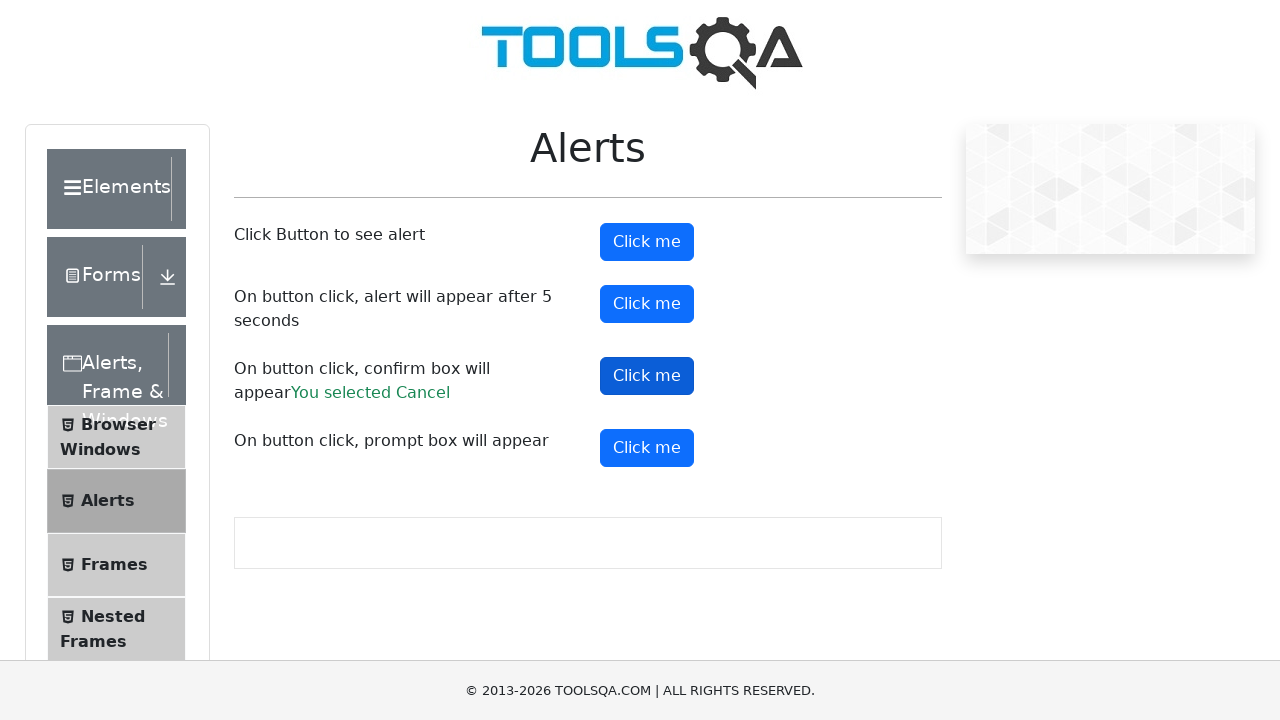